Tests a form submission with mathematical calculation, filling an answer field based on an attribute value, and selecting checkbox and radio options

Starting URL: http://suninjuly.github.io/get_attribute.html

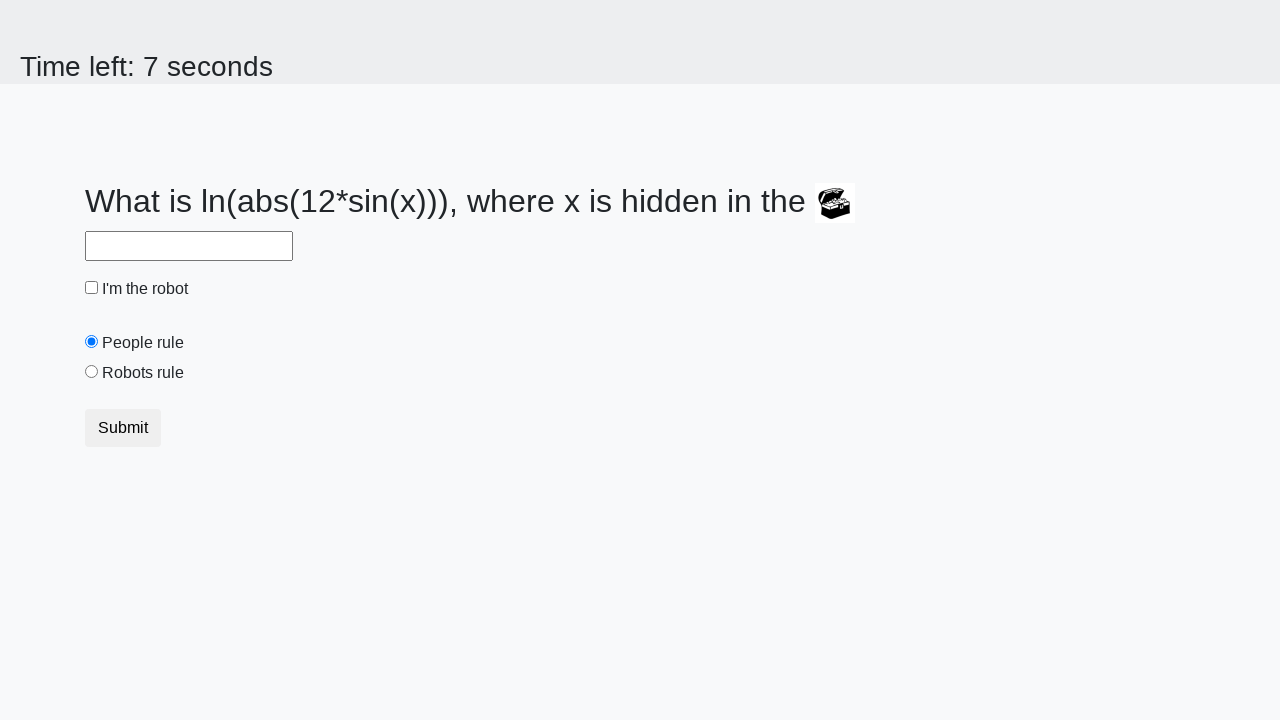

Located treasure element
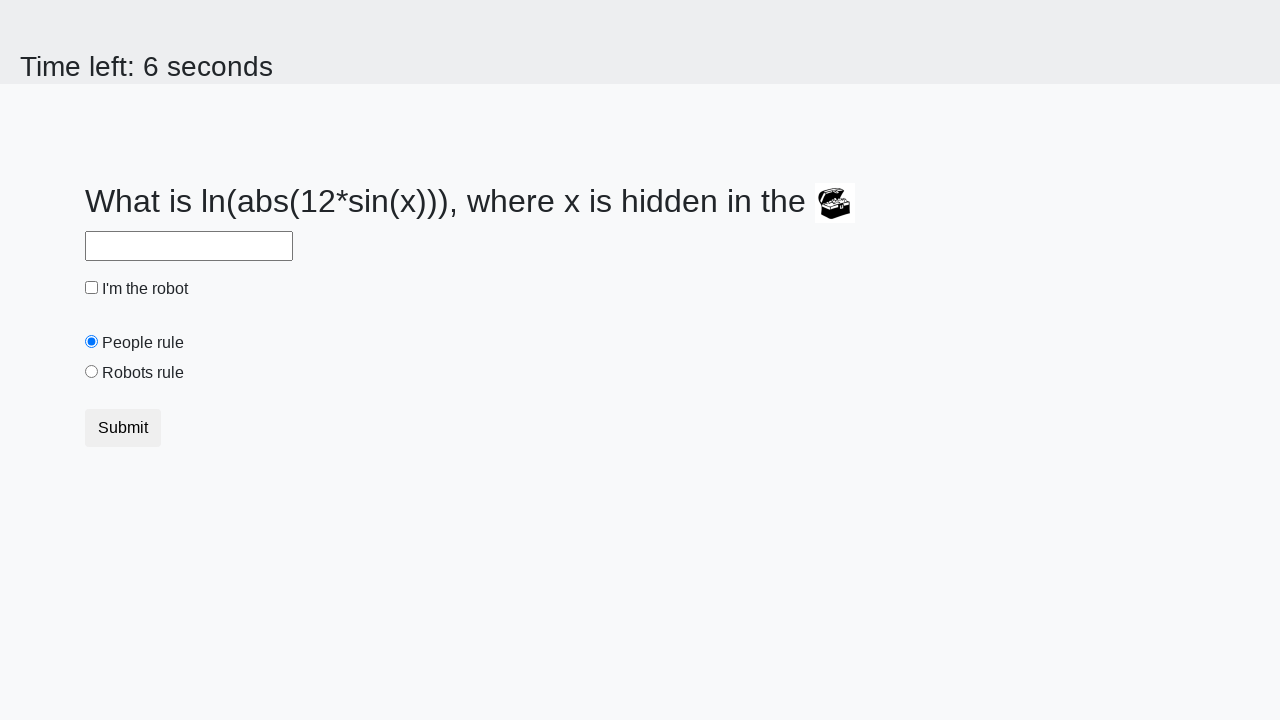

Extracted valuex attribute: 310
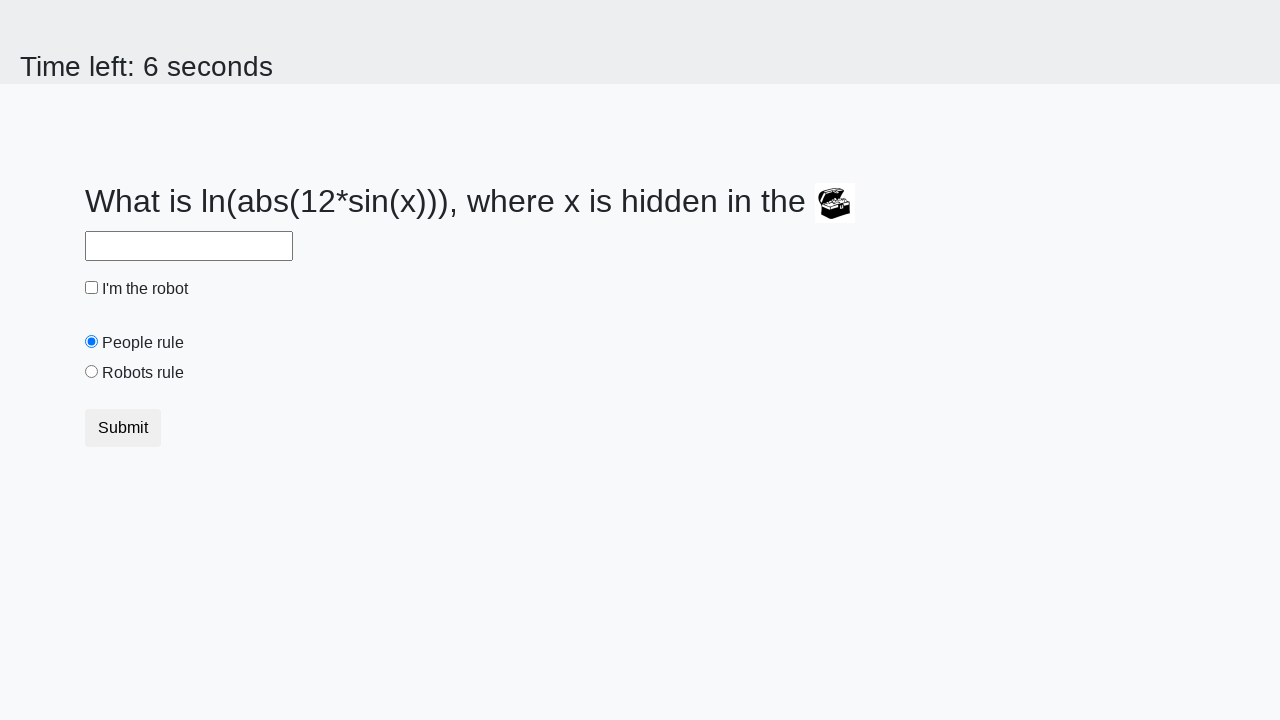

Calculated answer using formula: 2.32343151494213
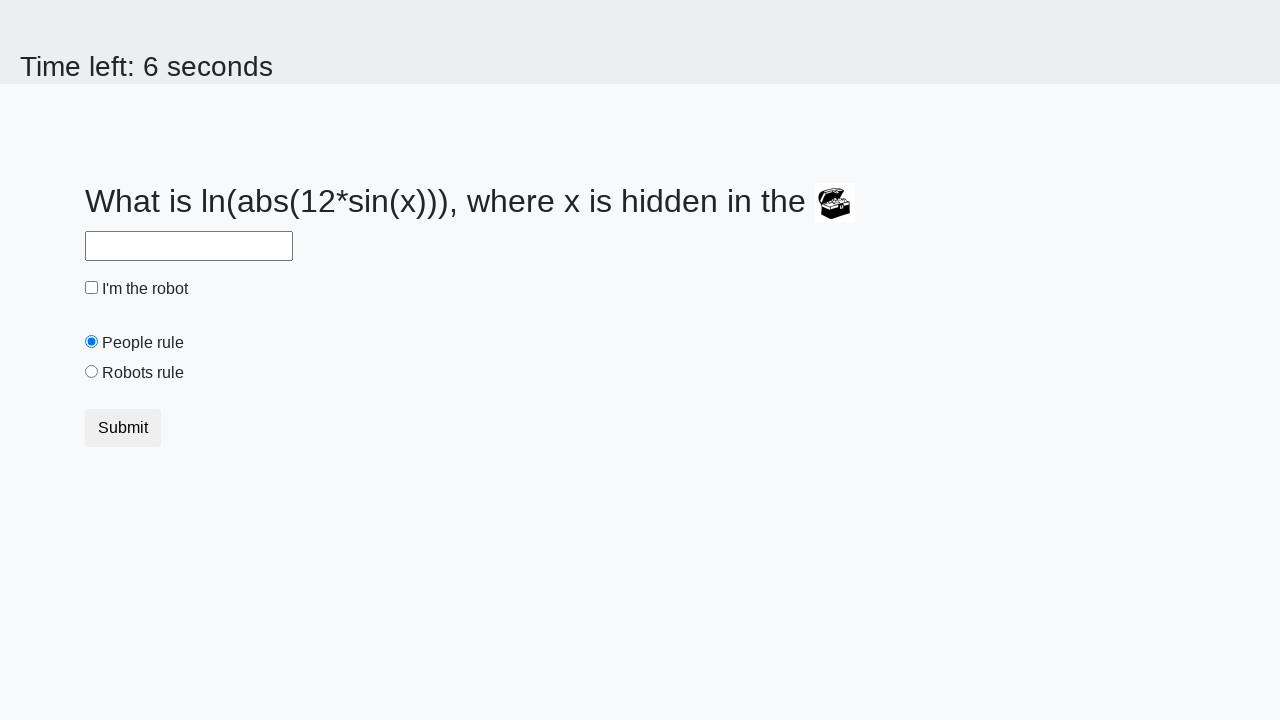

Filled answer field with calculated value: 2.32343151494213 on #answer
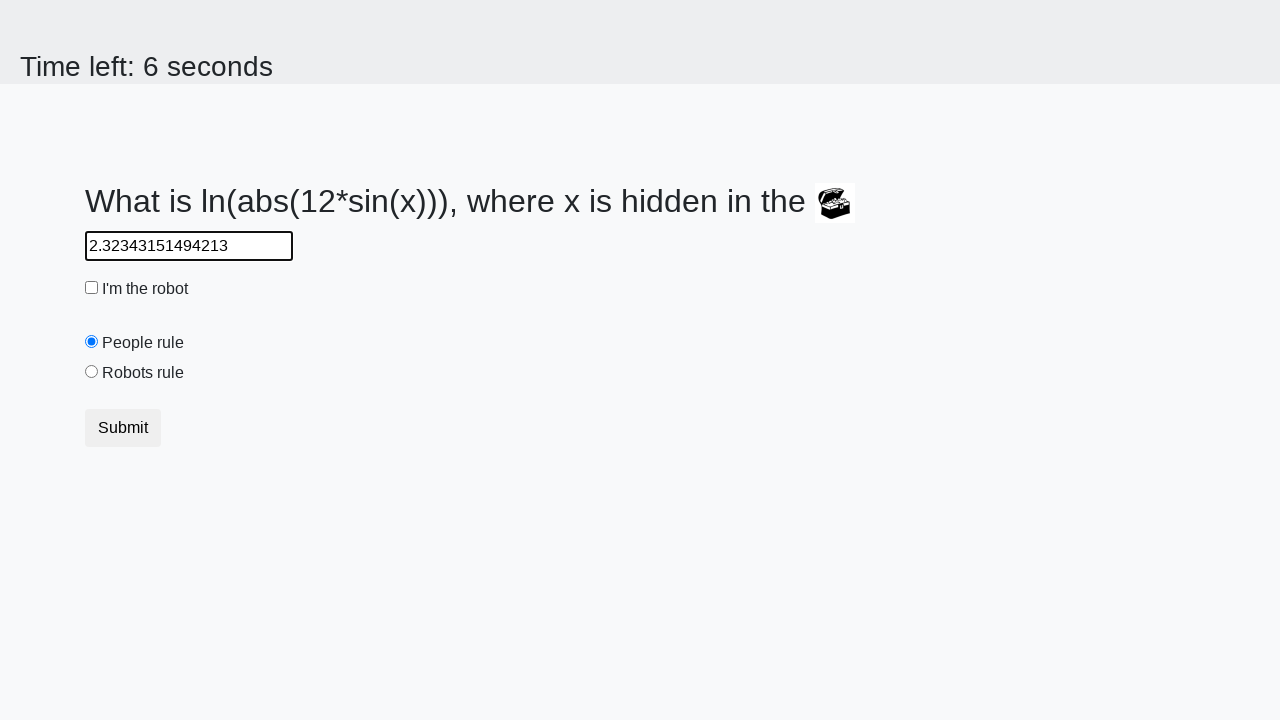

Clicked robot checkbox at (92, 288) on #robotCheckbox
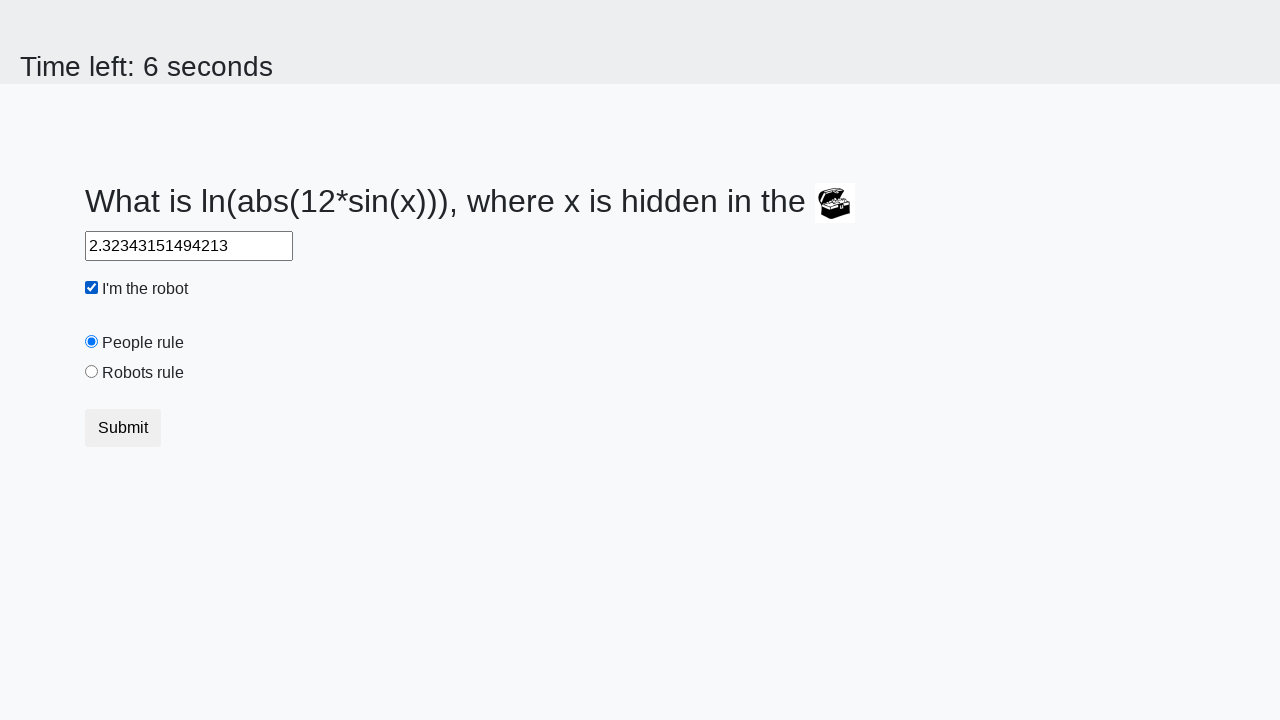

Clicked robots rule radio button at (92, 372) on #robotsRule
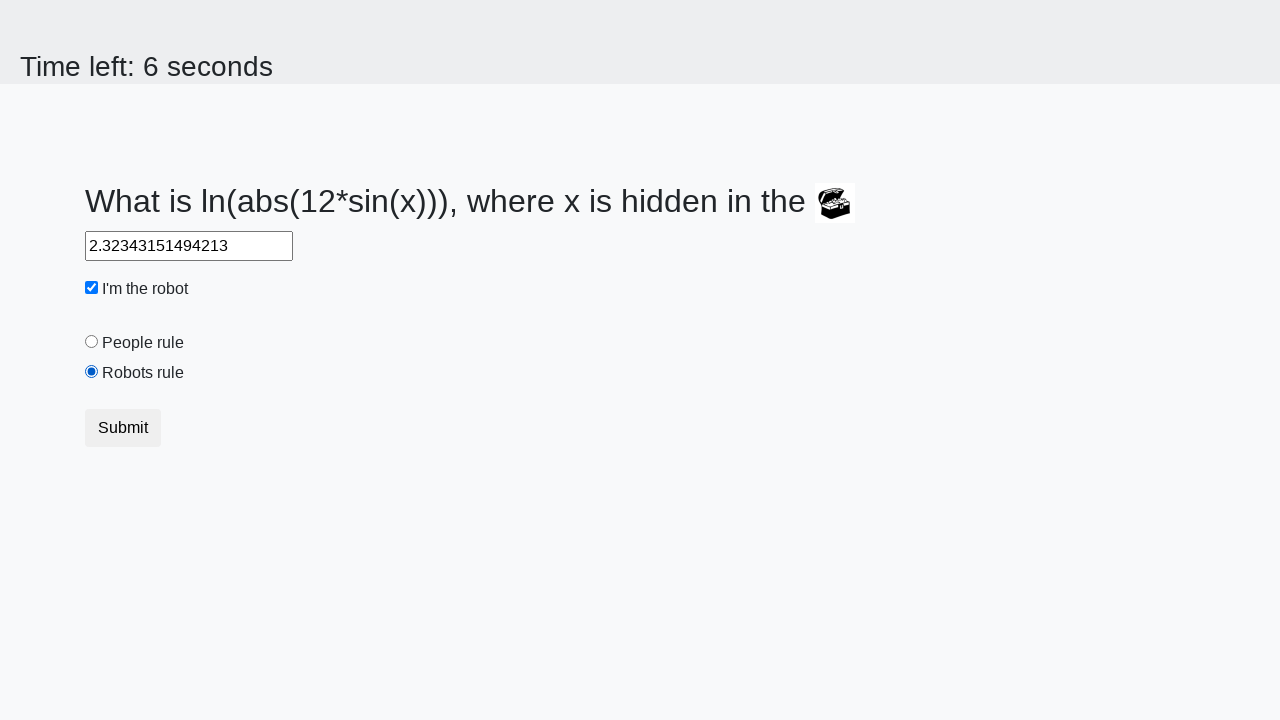

Clicked submit button to submit form at (123, 428) on button
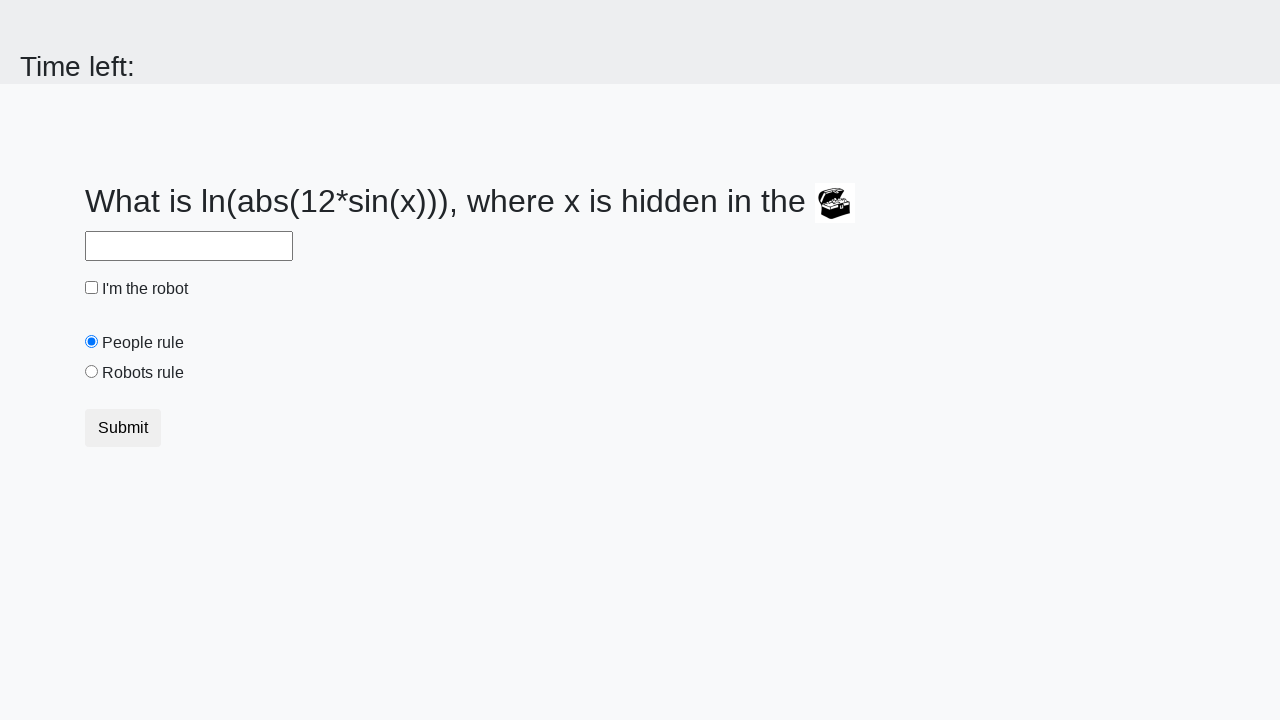

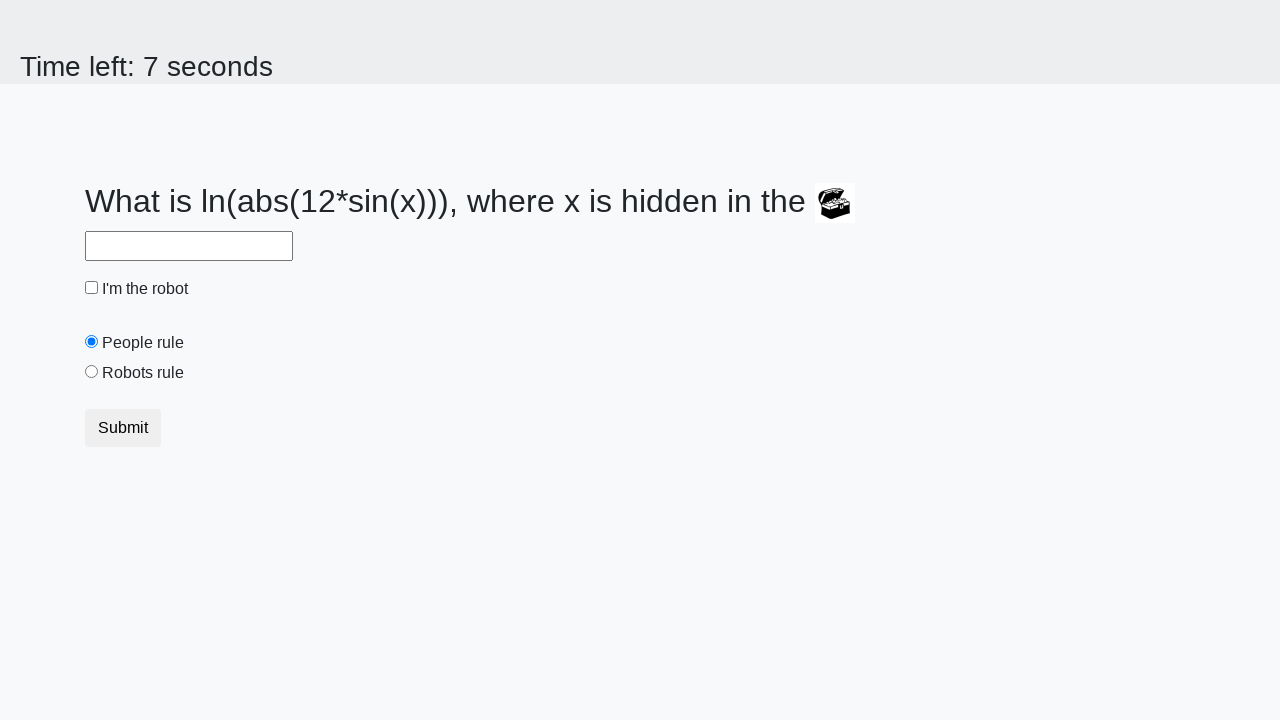